Navigates to JARN news listing page, clicks on the first article to open it in a new tab, verifies the article detail page loads, then closes the tab and returns to the main listing.

Starting URL: https://www.ejarn.com/category/eJarn_news_index

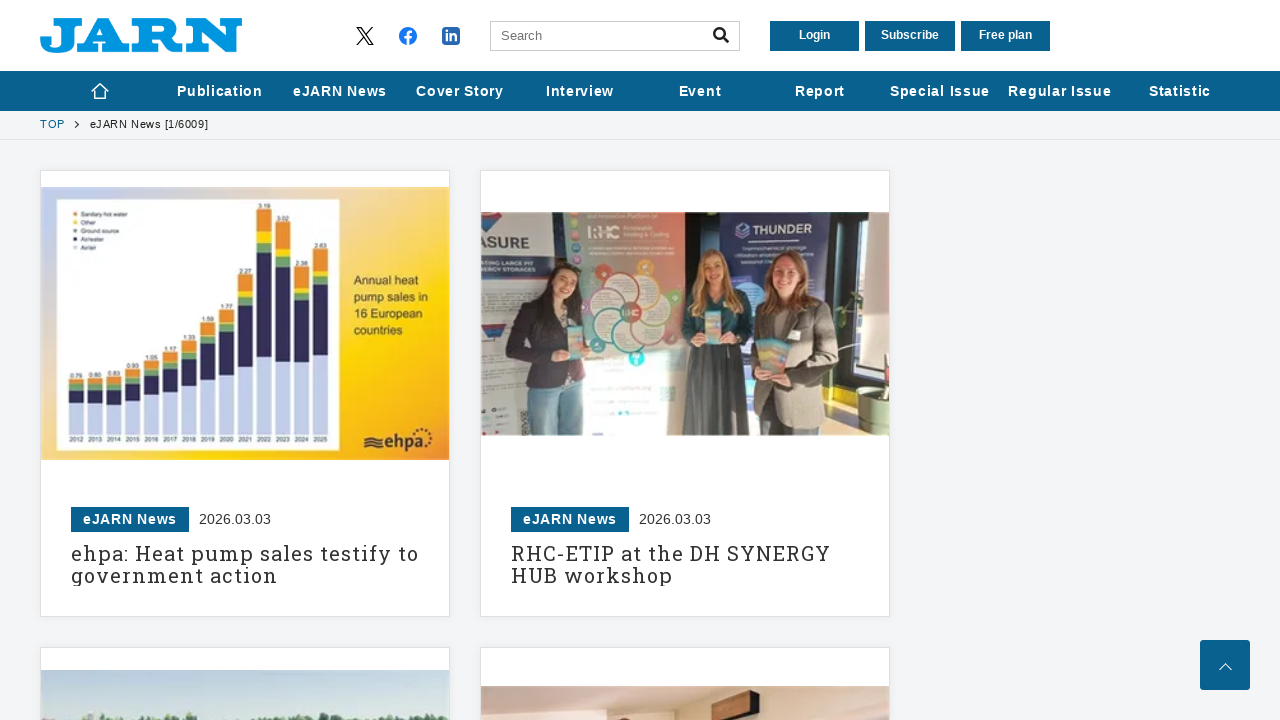

Waited for news article list to load
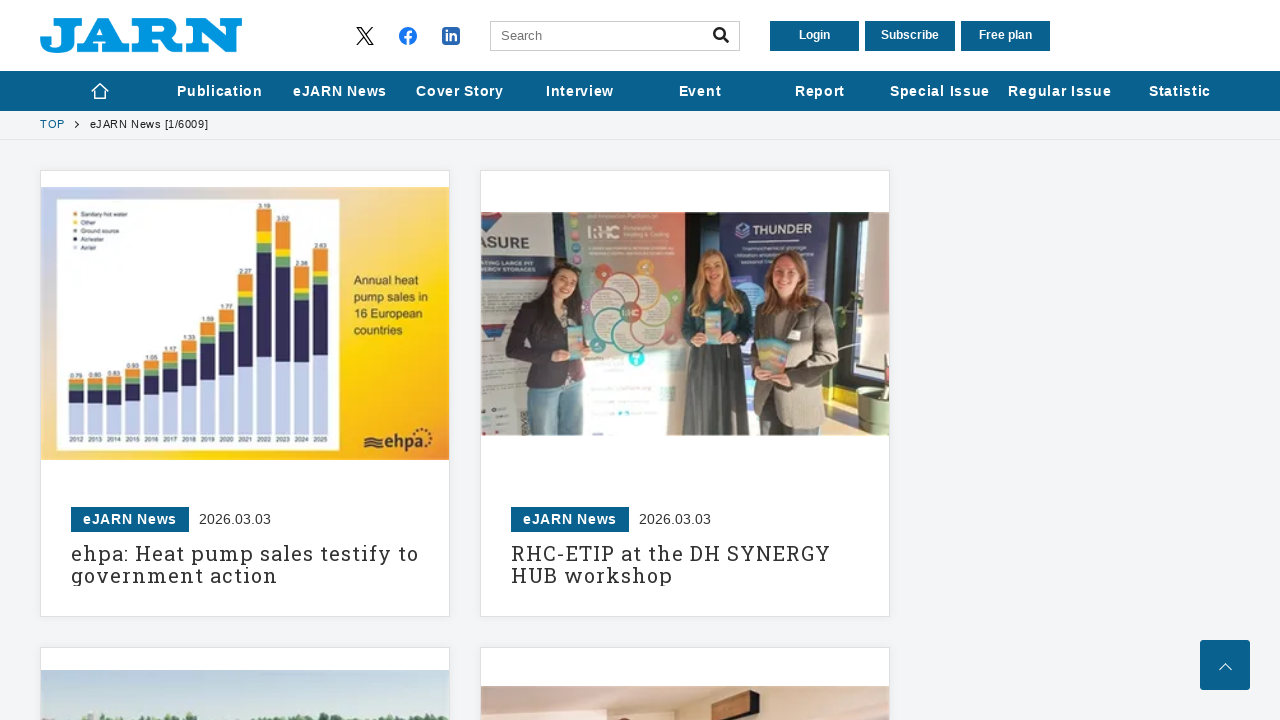

Waited for article boxes to be present
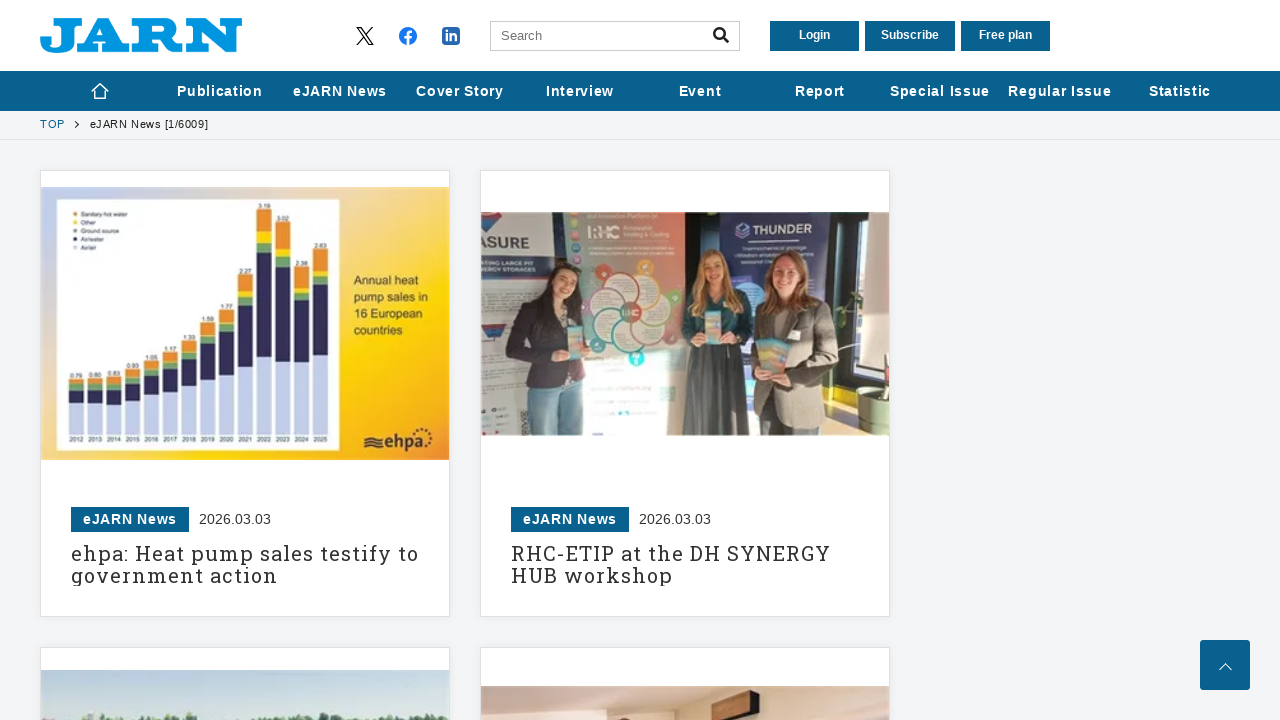

Located the first article link
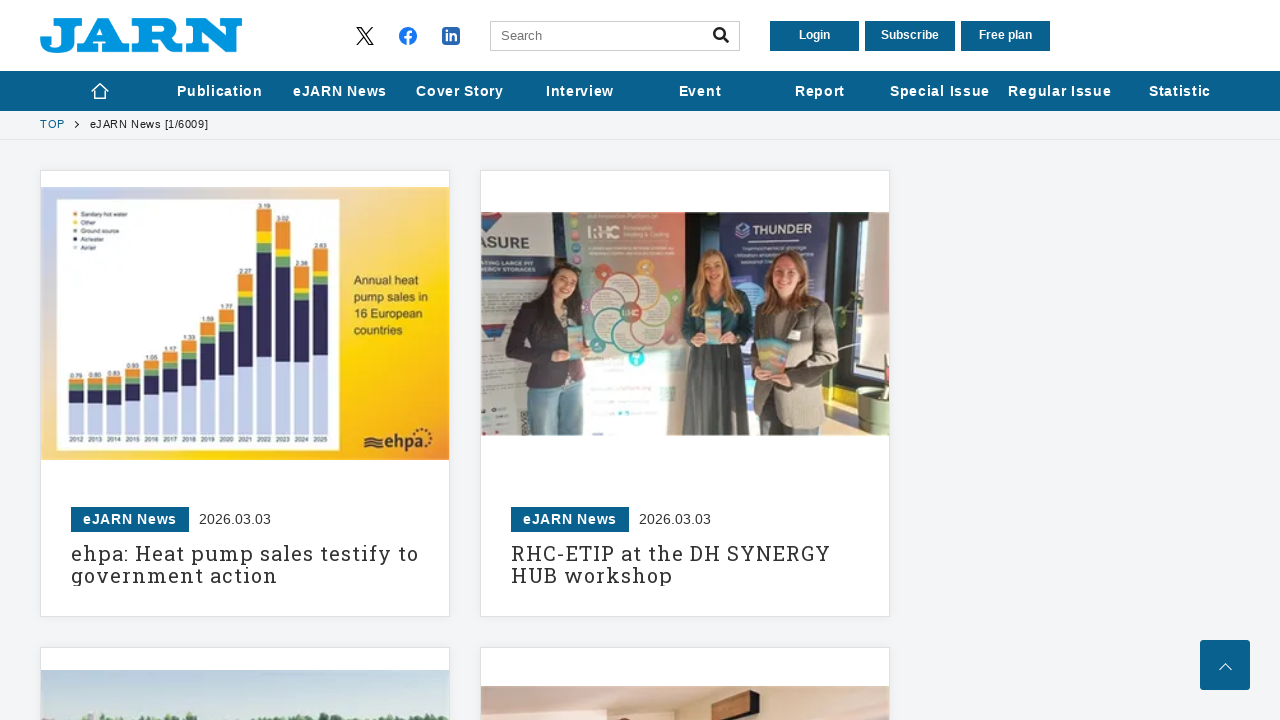

Scrolled first article into view
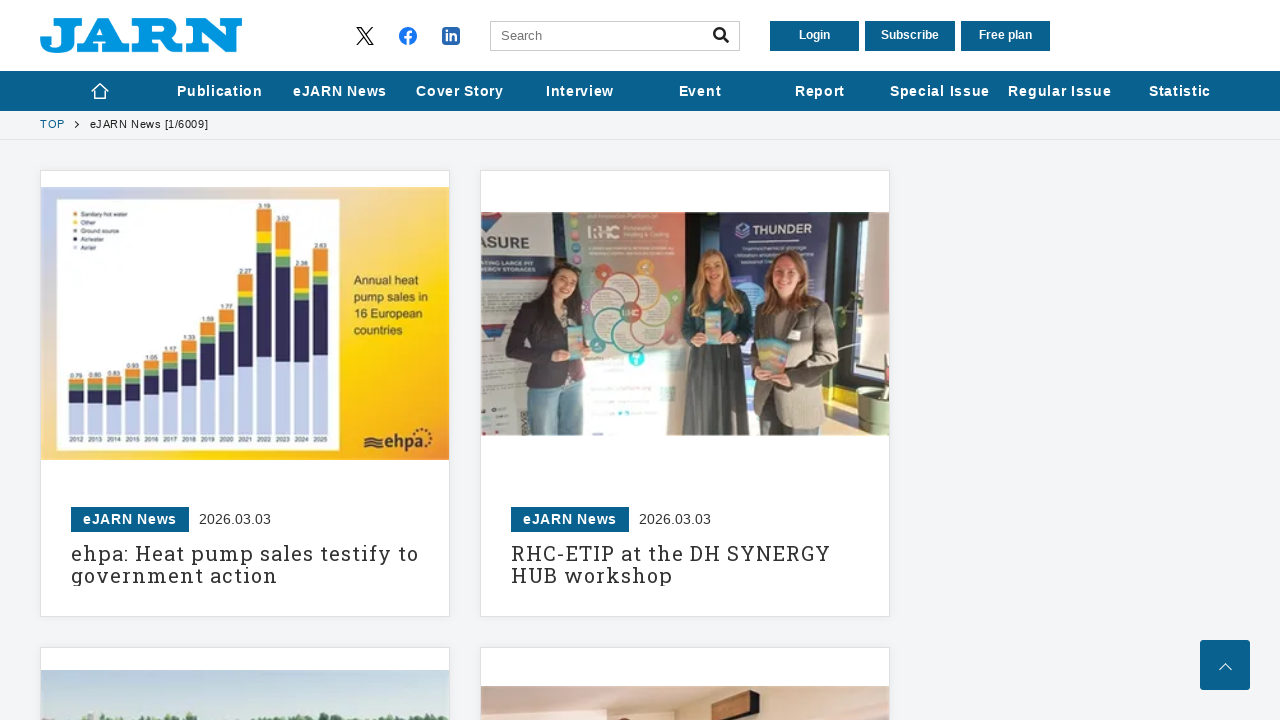

Opened first article in new tab using Ctrl+Click at (245, 394) on .article-box .article-box-in >> nth=0
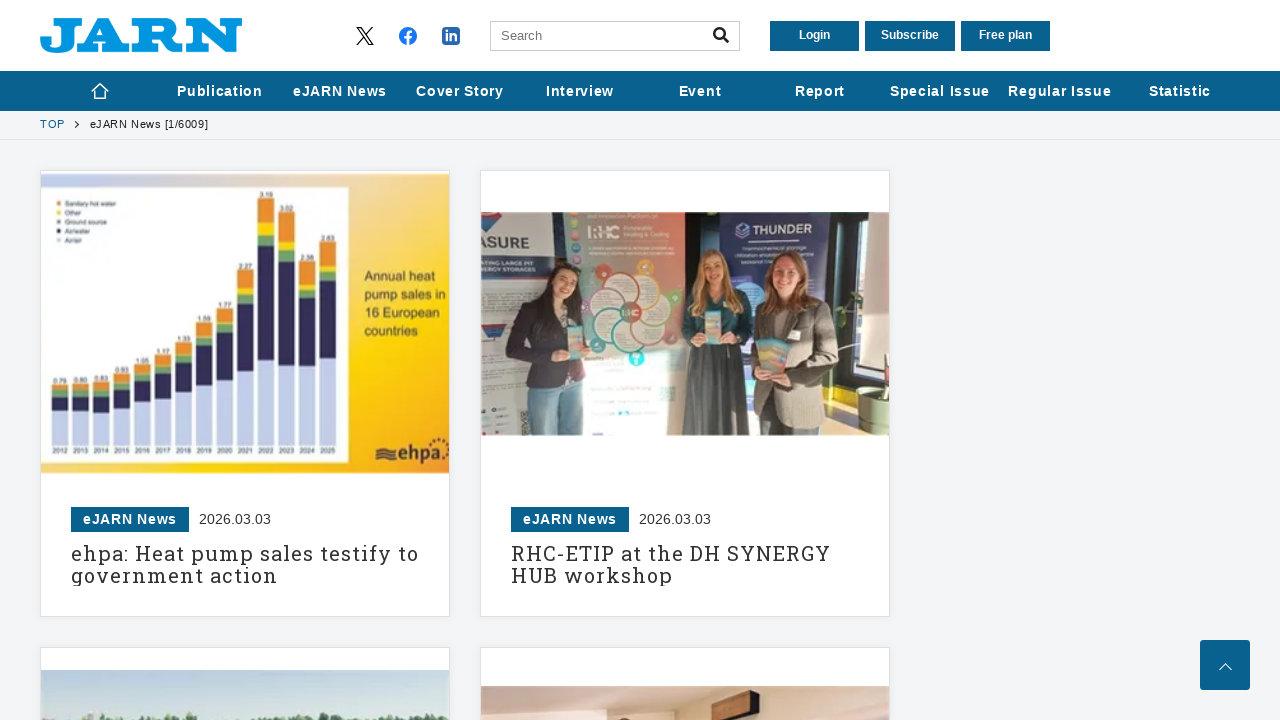

Switched to new article tab
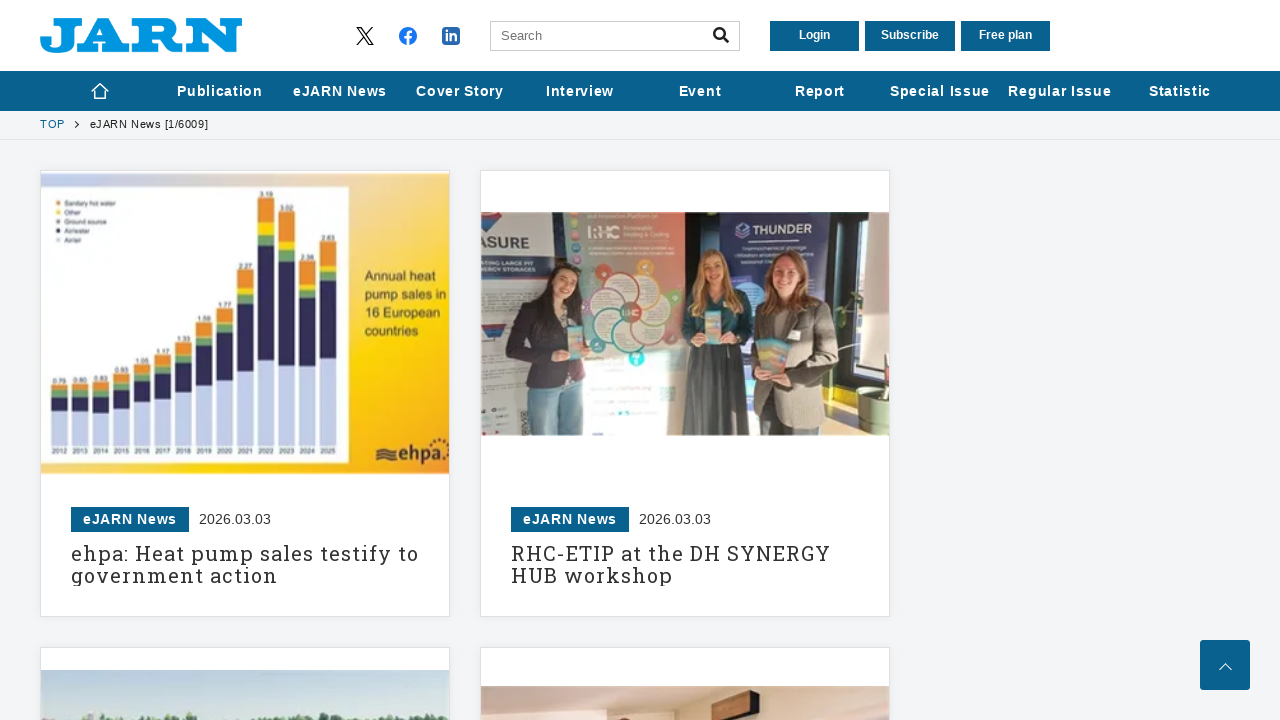

Waited for article detail page to load
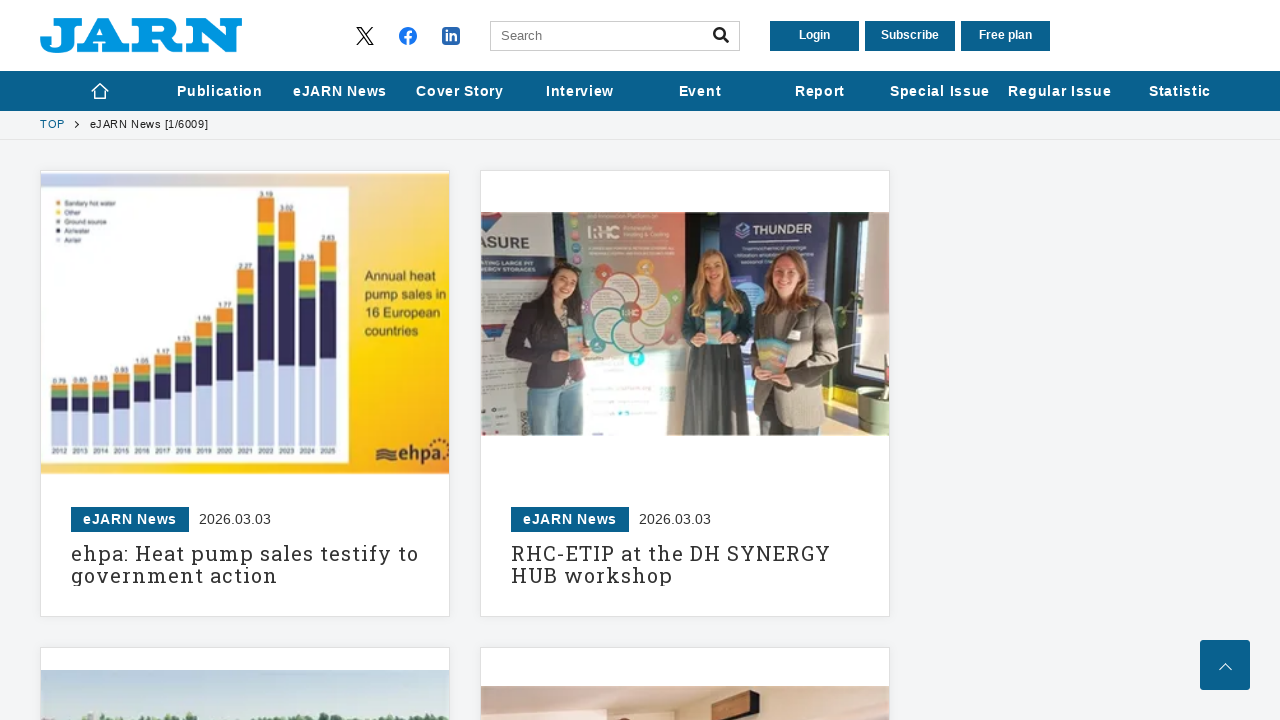

Verified article title is present
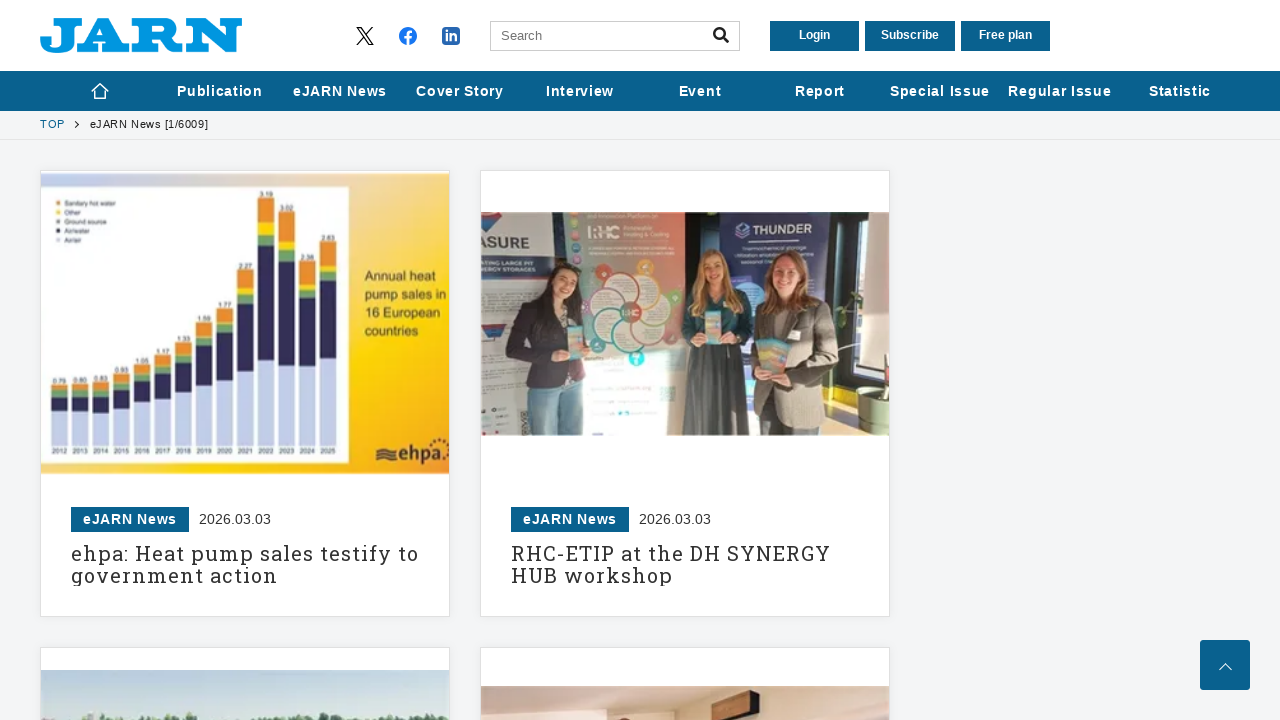

Closed the article tab and returned to main listing
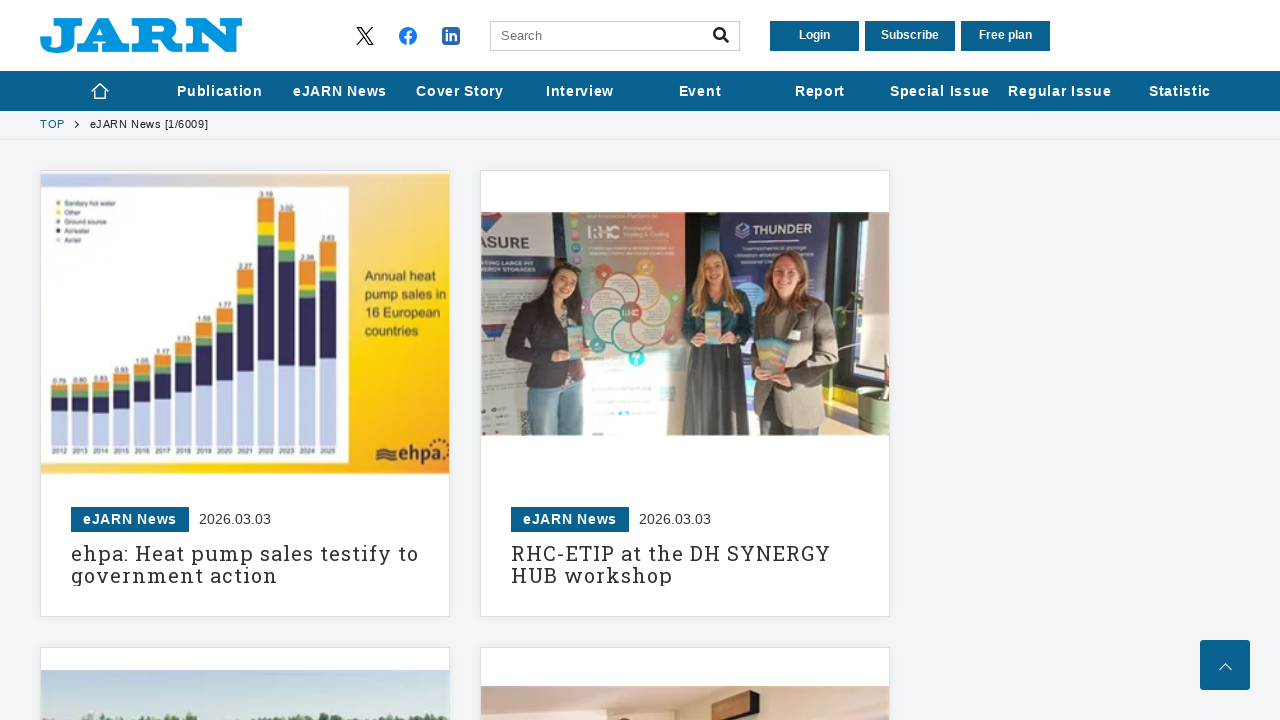

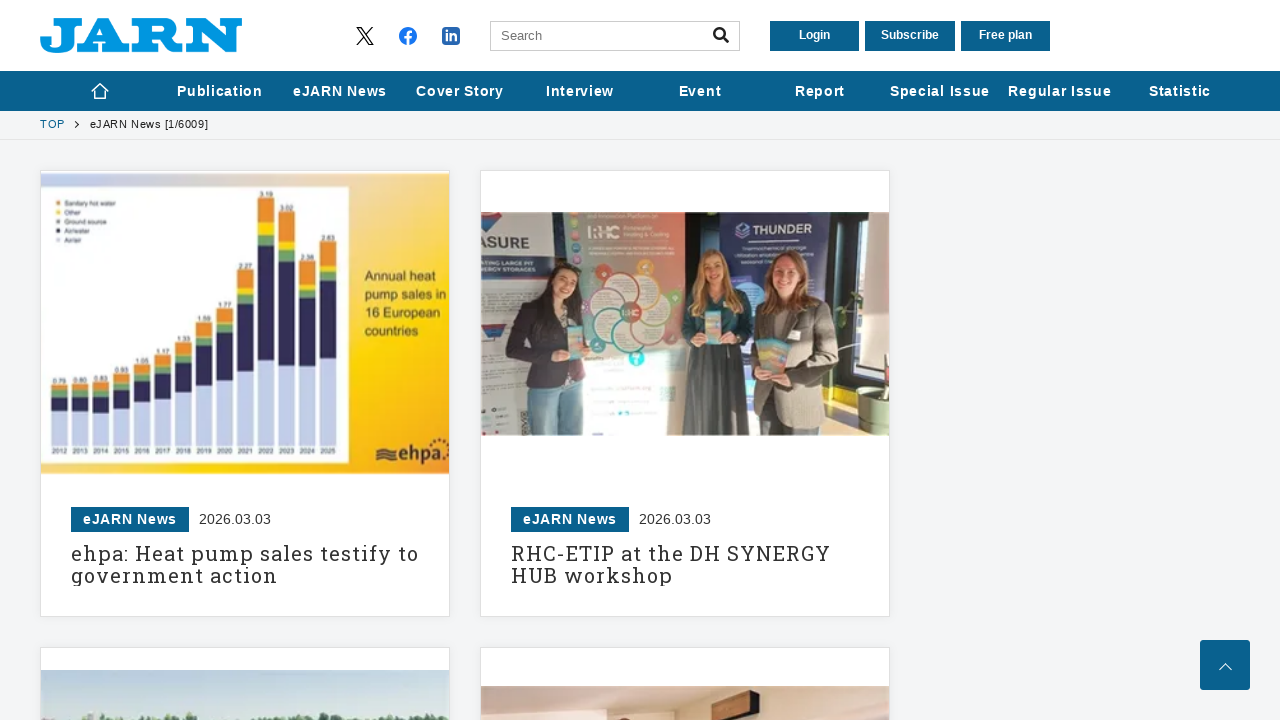